Tests window handling using a reusable approach by clicking a link that opens a new window and verifying the new window's title

Starting URL: https://the-internet.herokuapp.com/windows

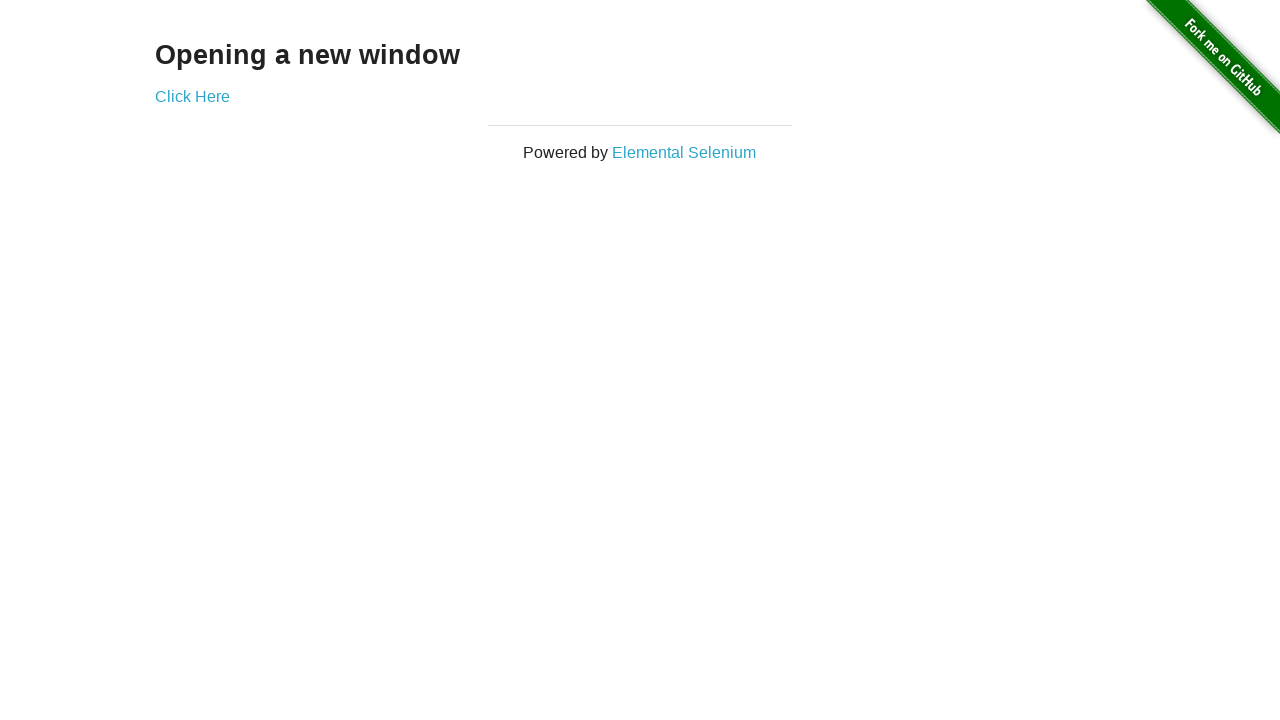

Clicked 'Click Here' link to open new window at (192, 96) on text=Click Here
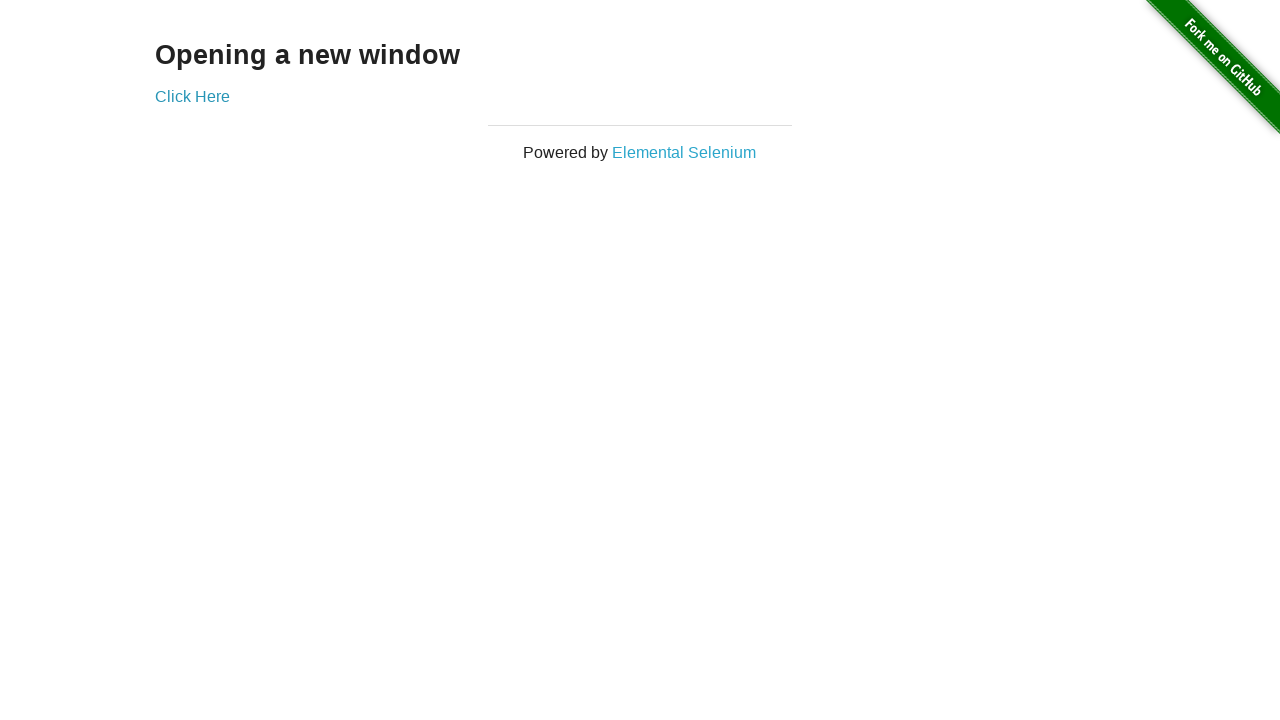

Captured new window page object
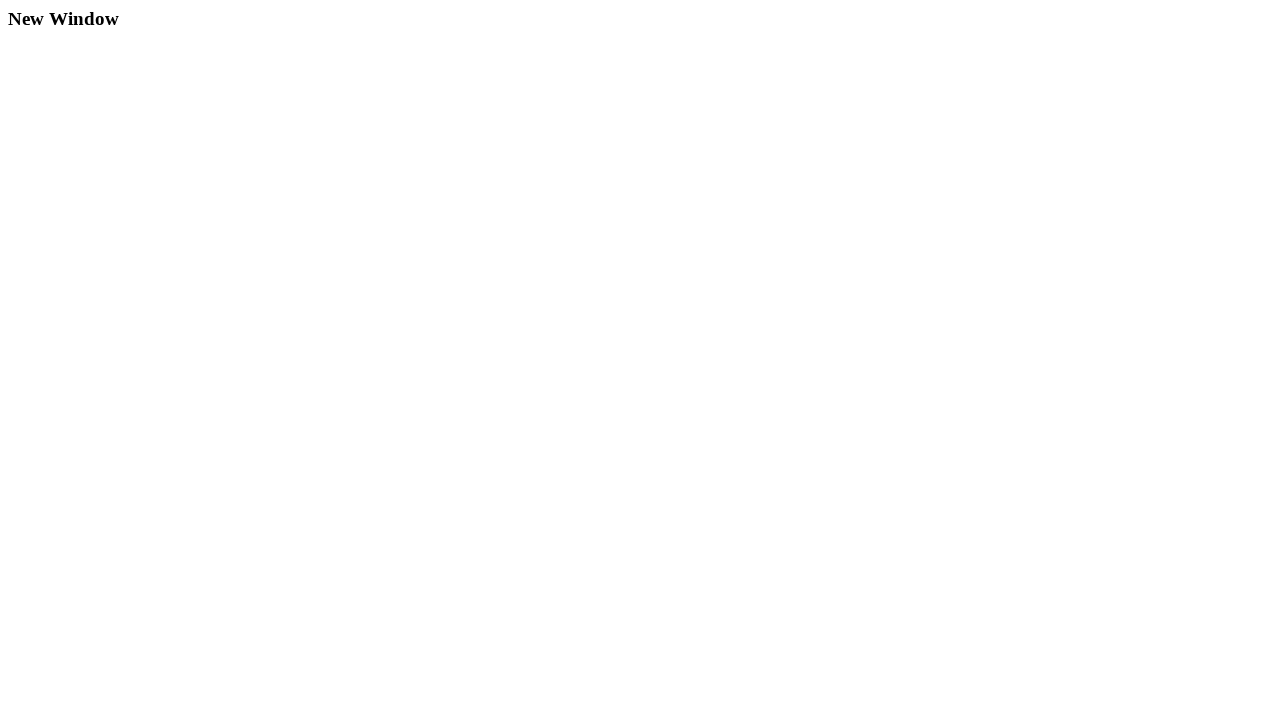

New window finished loading
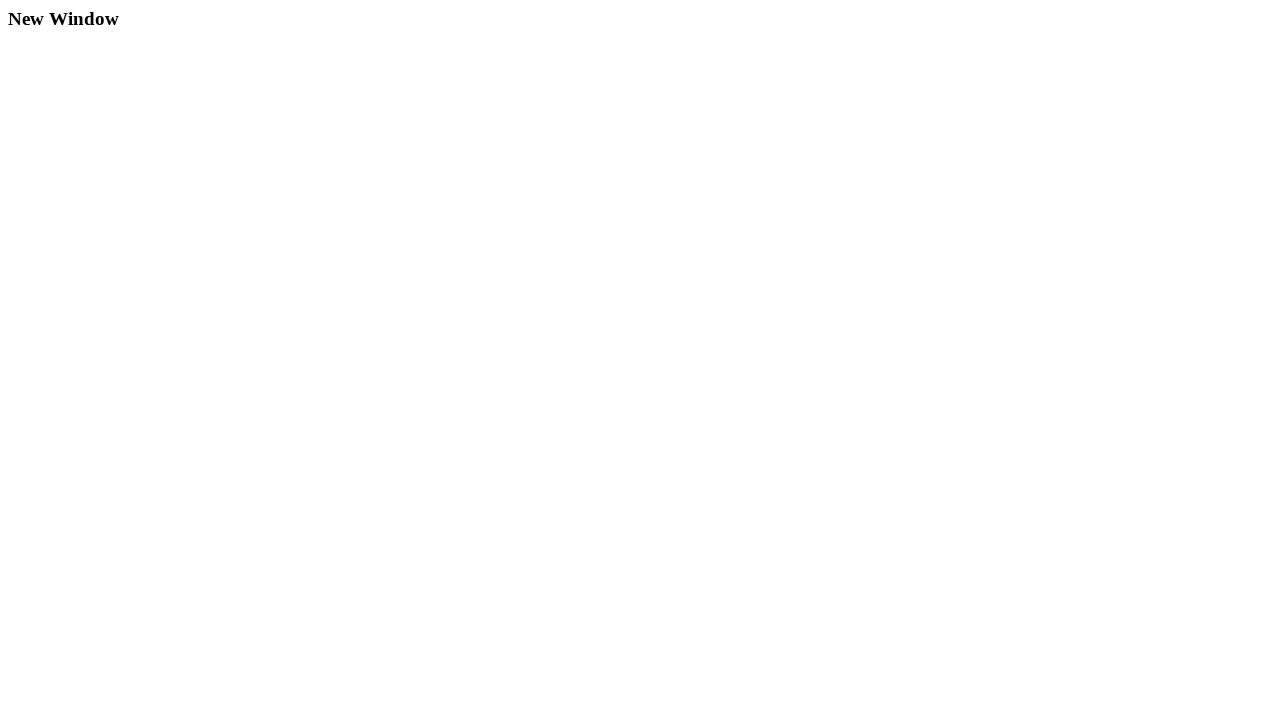

Verified new window title is 'New Window'
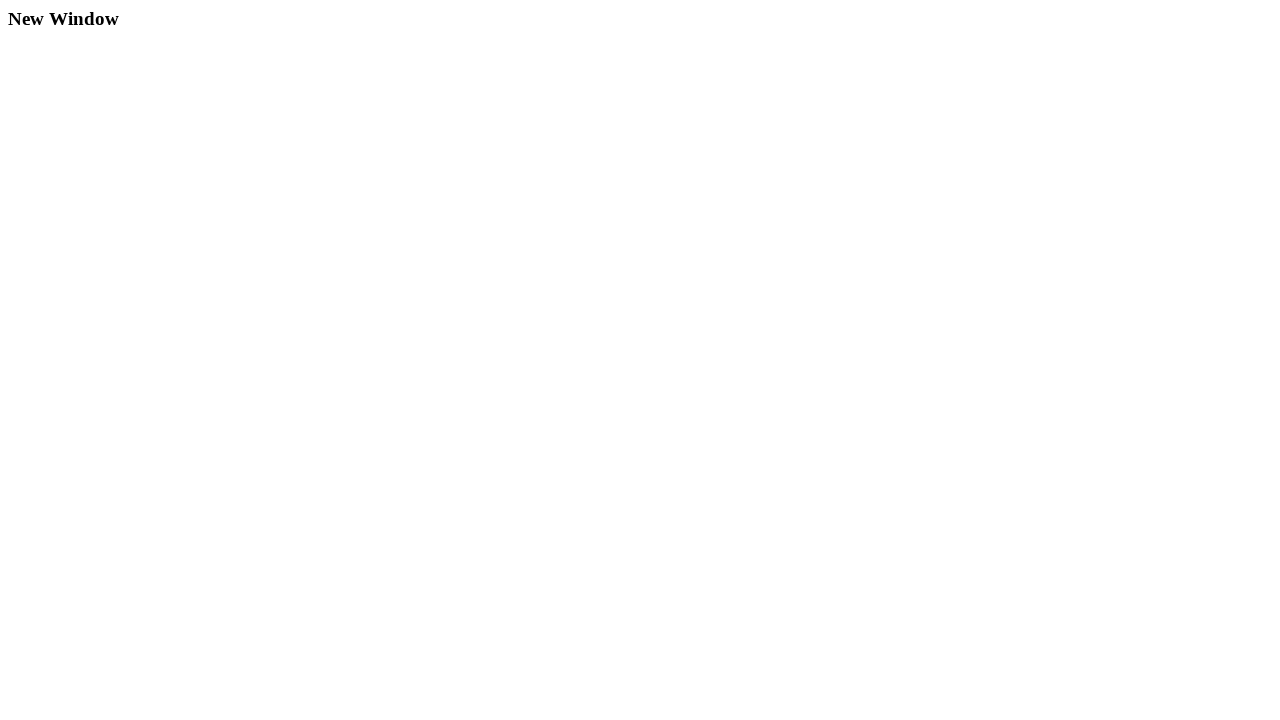

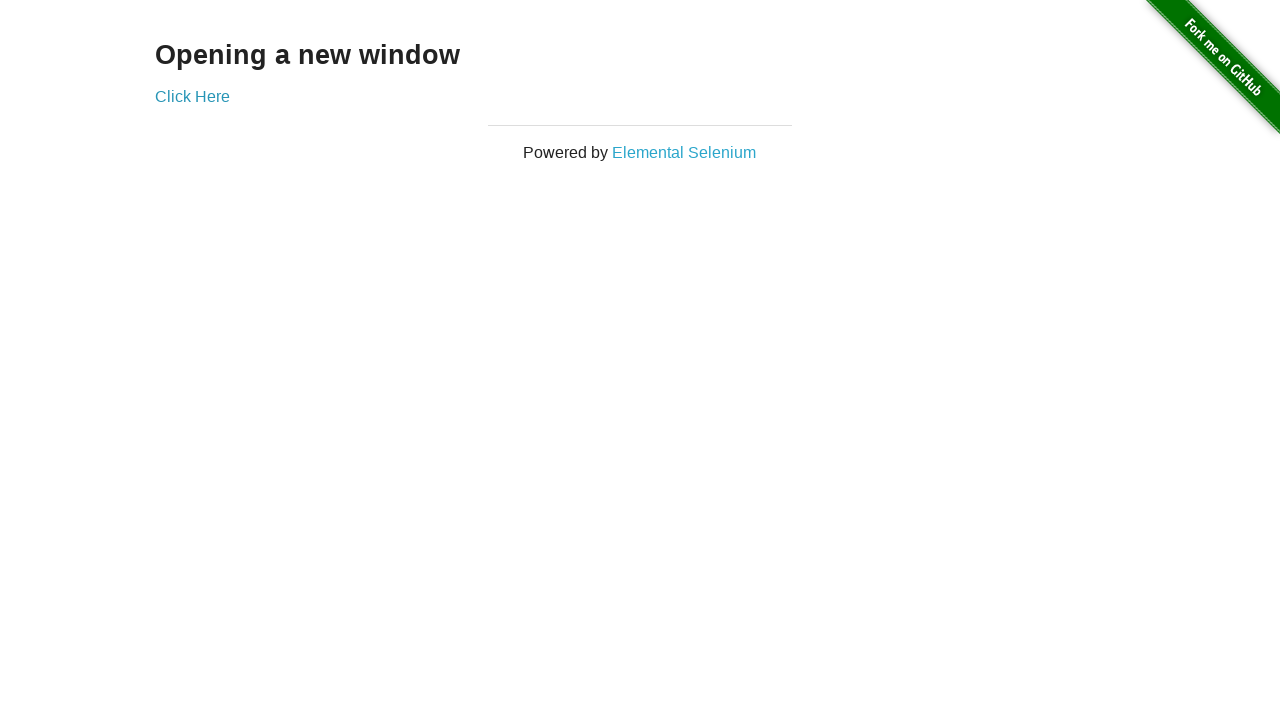